Tests static dropdown selection functionality by selecting options using three different methods: by index, by visible text, and by value.

Starting URL: https://rahulshettyacademy.com/dropdownsPractise

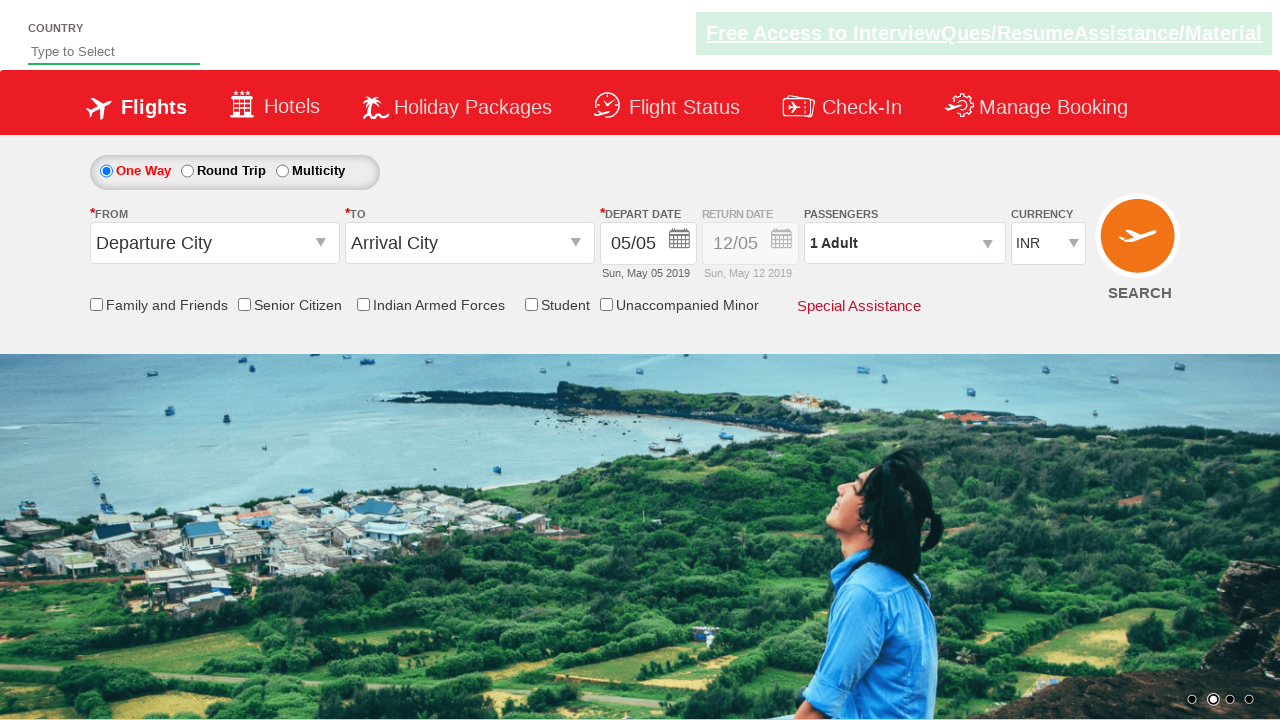

Waited for currency dropdown to be available
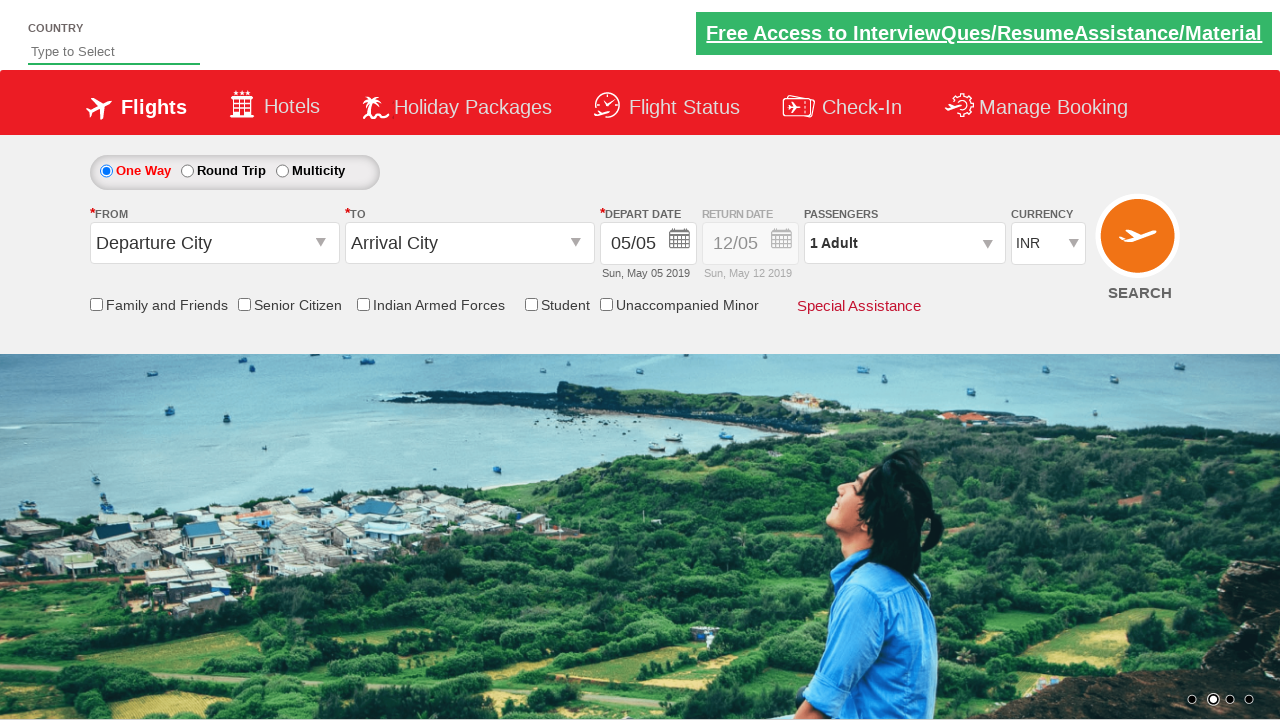

Selected dropdown option at index 3 on #ctl00_mainContent_DropDownListCurrency
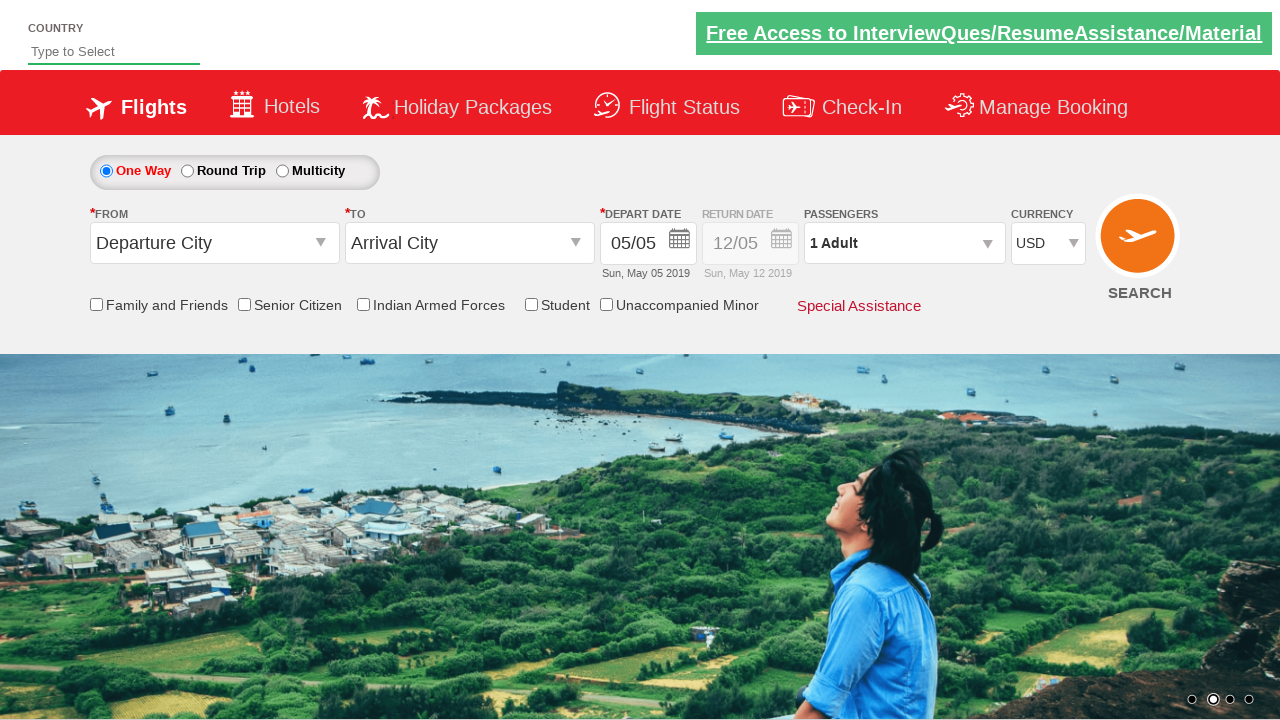

Selected dropdown option by visible text 'AED' on #ctl00_mainContent_DropDownListCurrency
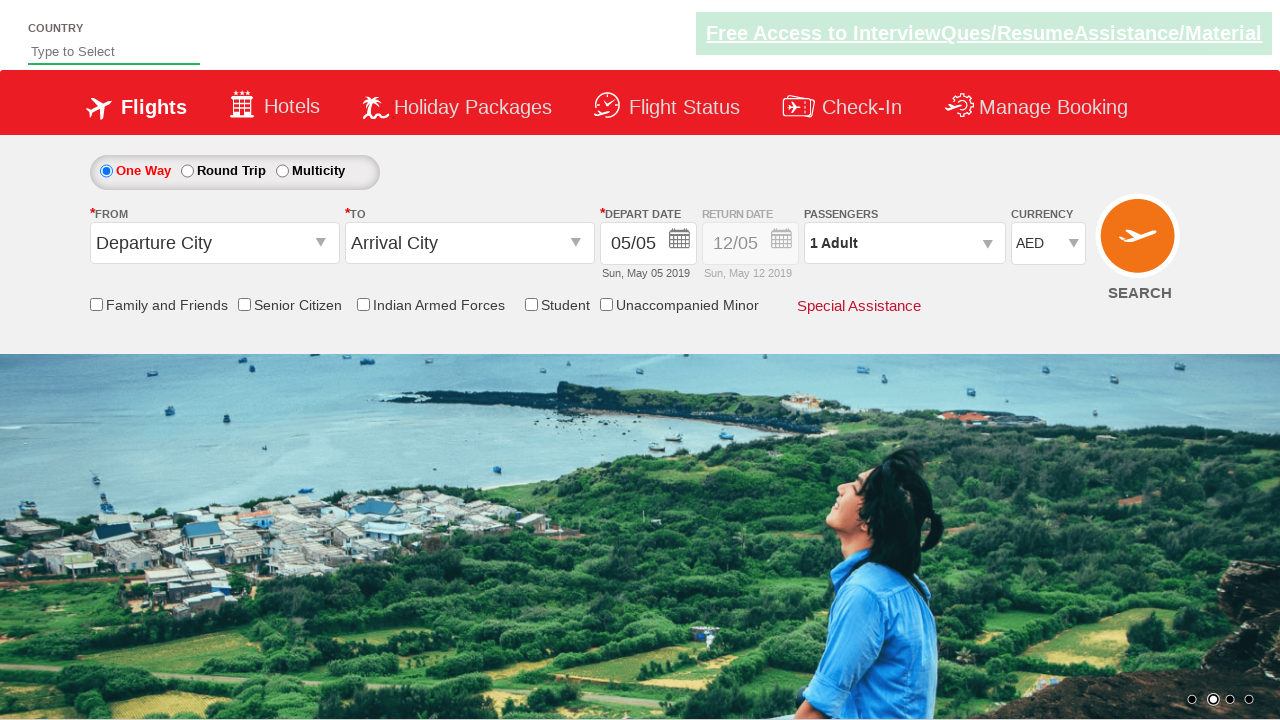

Selected dropdown option by value 'INR' on #ctl00_mainContent_DropDownListCurrency
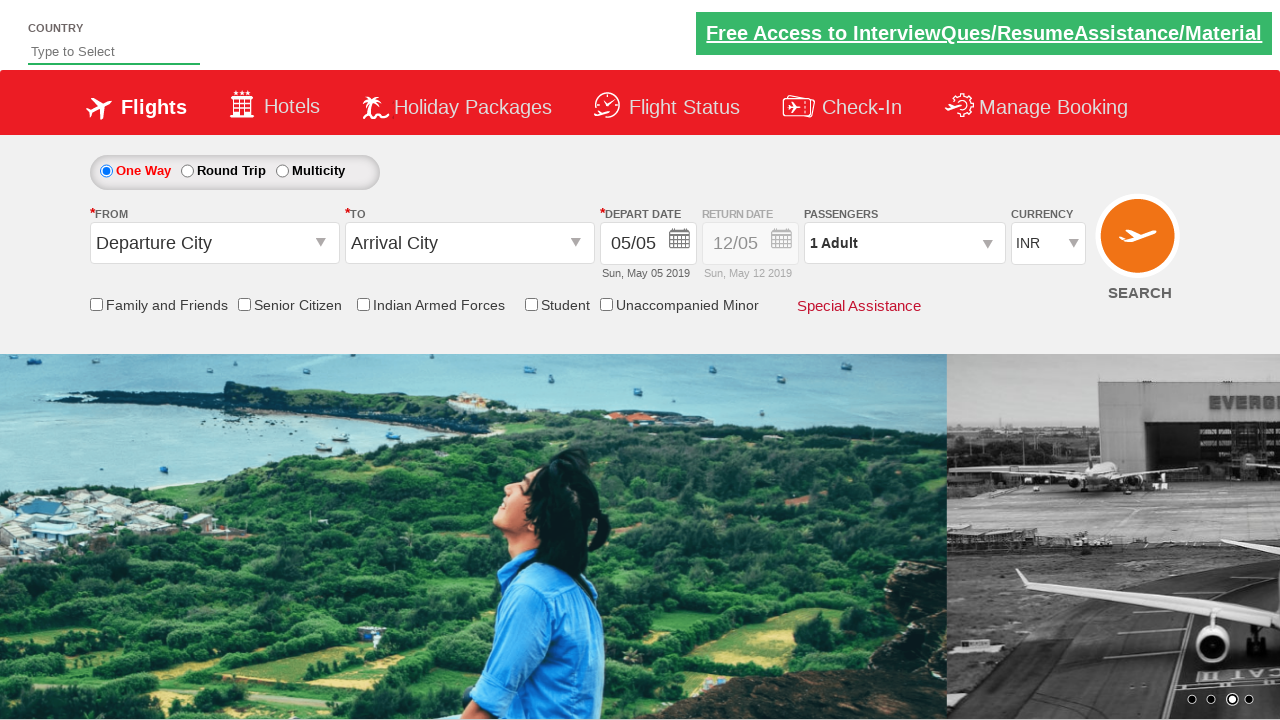

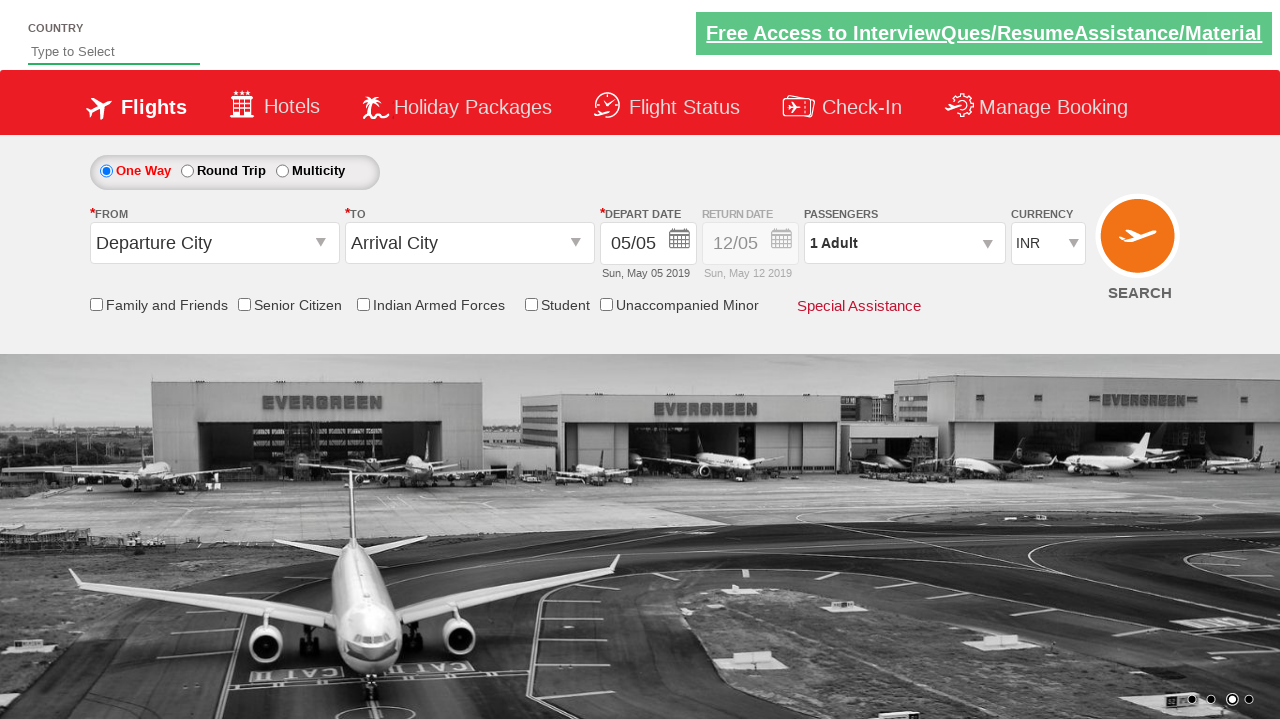